Navigates to a job listing page on ss.com and clicks the "Show number" button to reveal contact information

Starting URL: https://www.ss.com/msg/ru/work/i-search-for-work/computer-technician/ehble.html

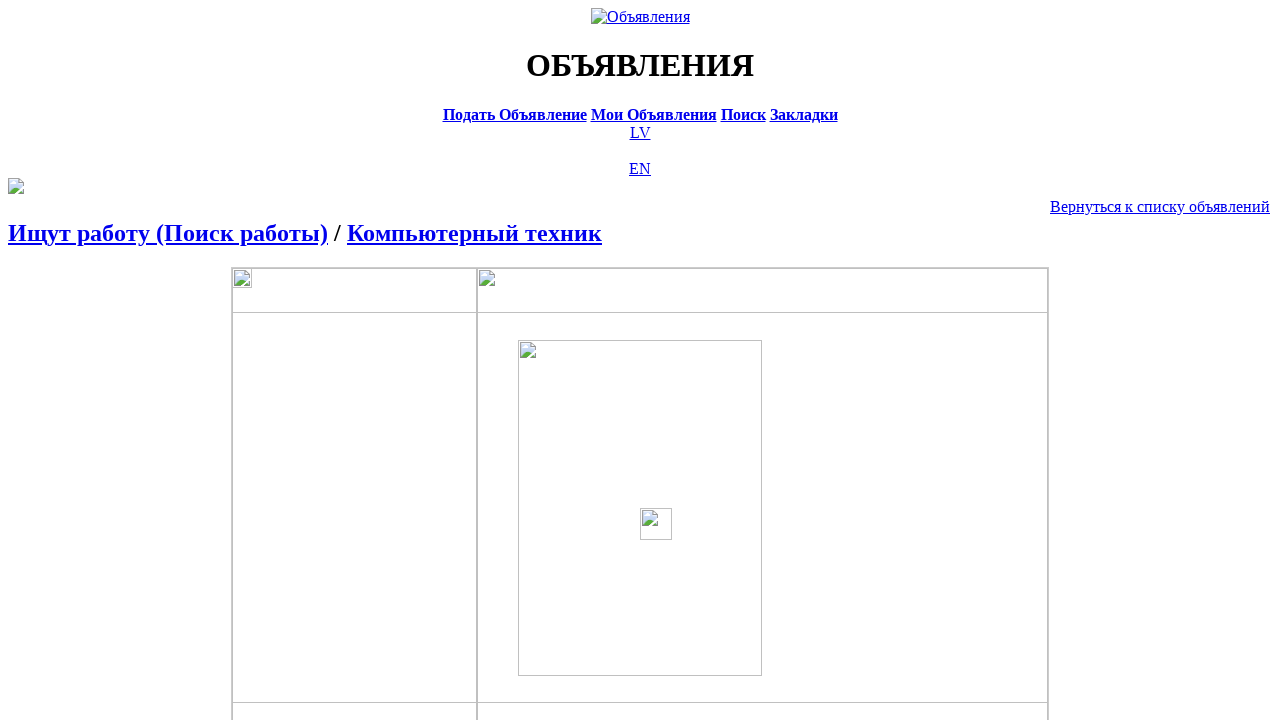

Clicked 'Show number' button to reveal contact information at (240, 535) on text=Показать номер
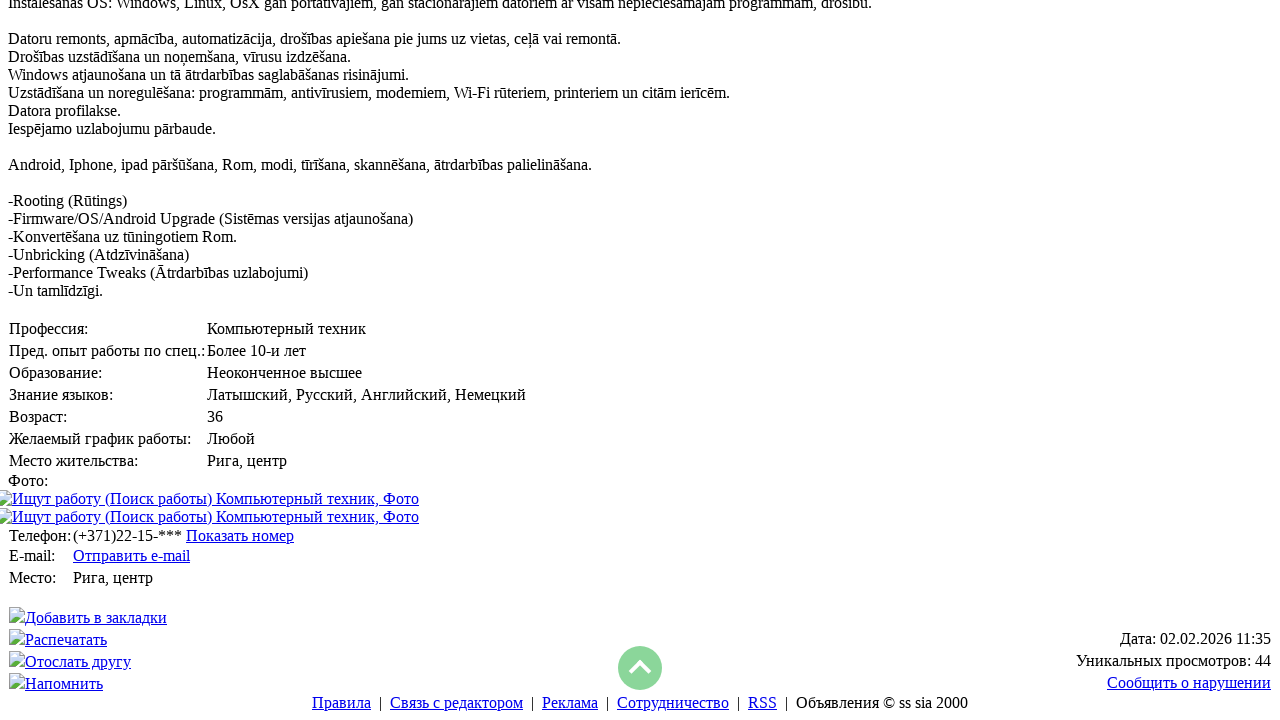

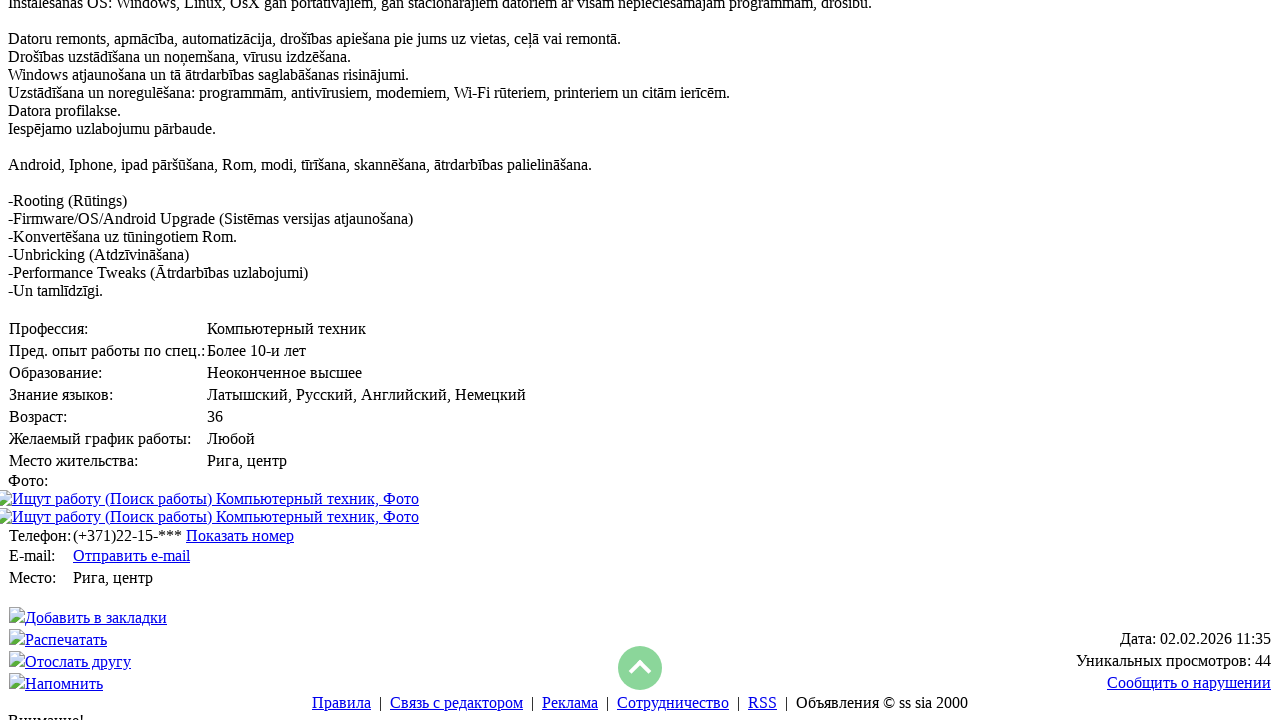